Navigates to a YouTube video page and refreshes the page multiple times with delays between each refresh, simulating repeated video views.

Starting URL: https://www.youtube.com/watch?v=LGVr4VepNq8

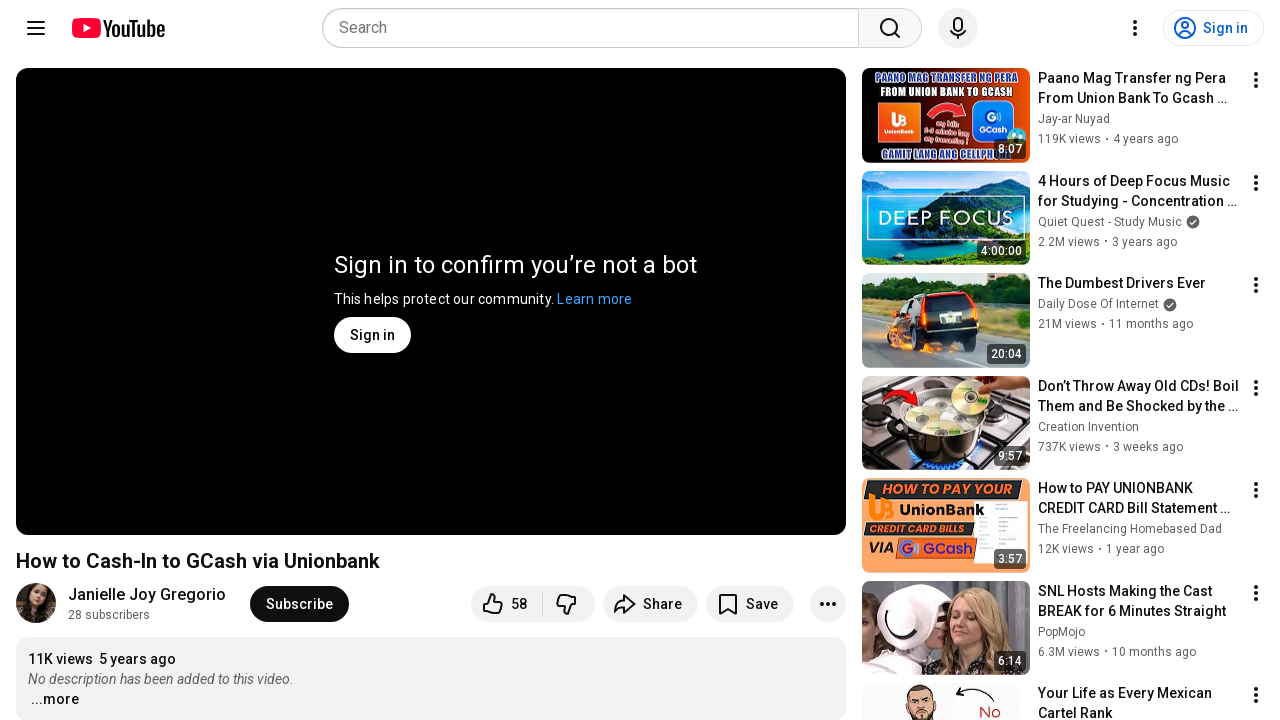

Waited for page to reach domcontentloaded state
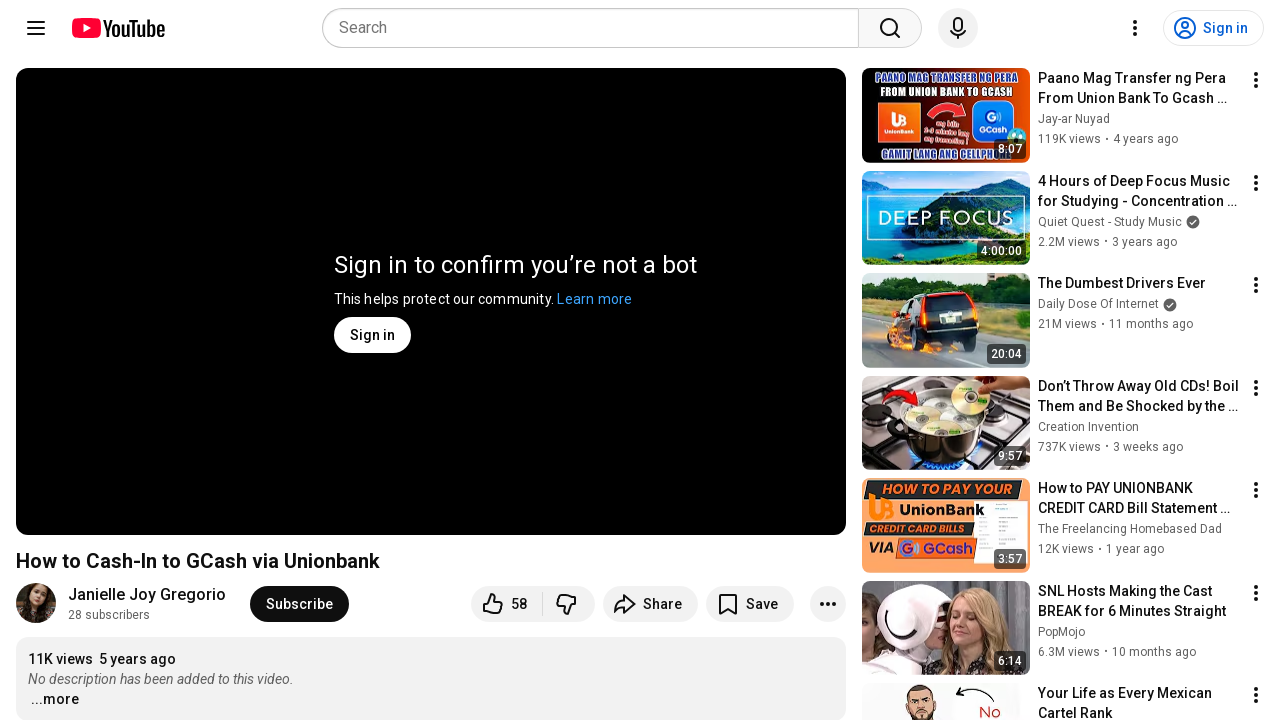

Waited 10 seconds to simulate viewing (iteration 1/10)
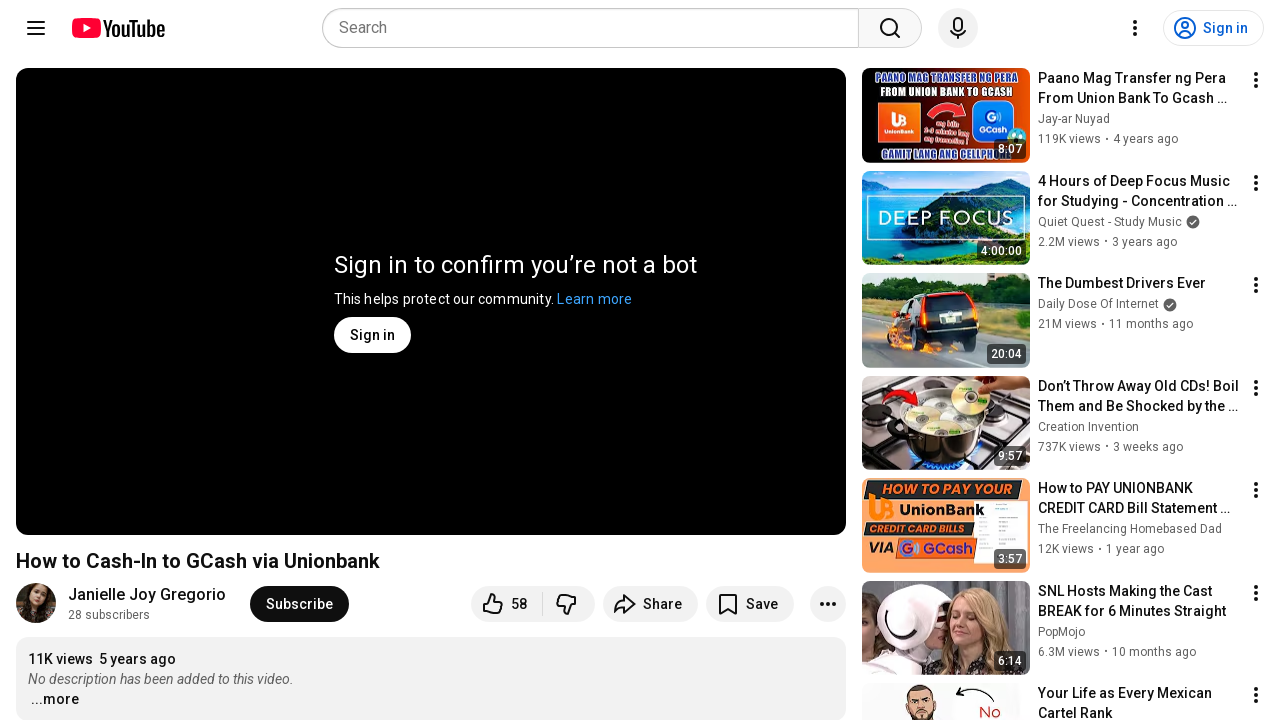

Refreshed YouTube video page (iteration 1/10)
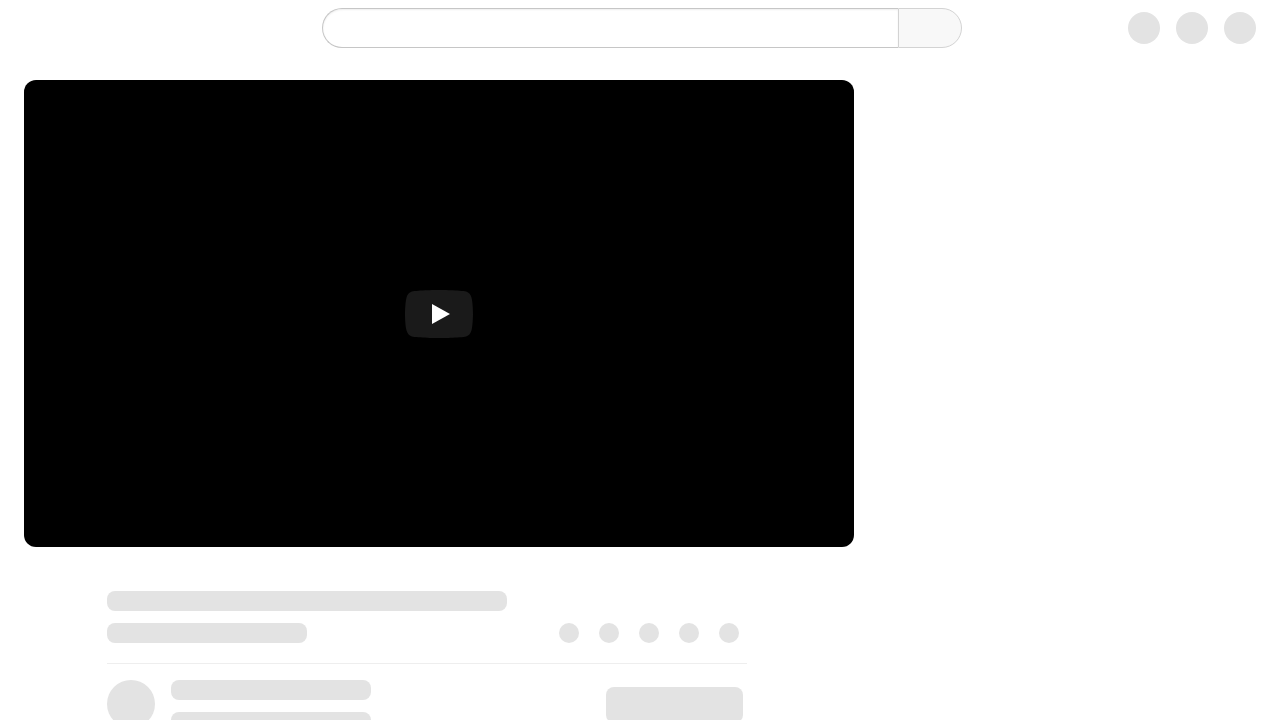

Waited for page to load after refresh (iteration 1/10)
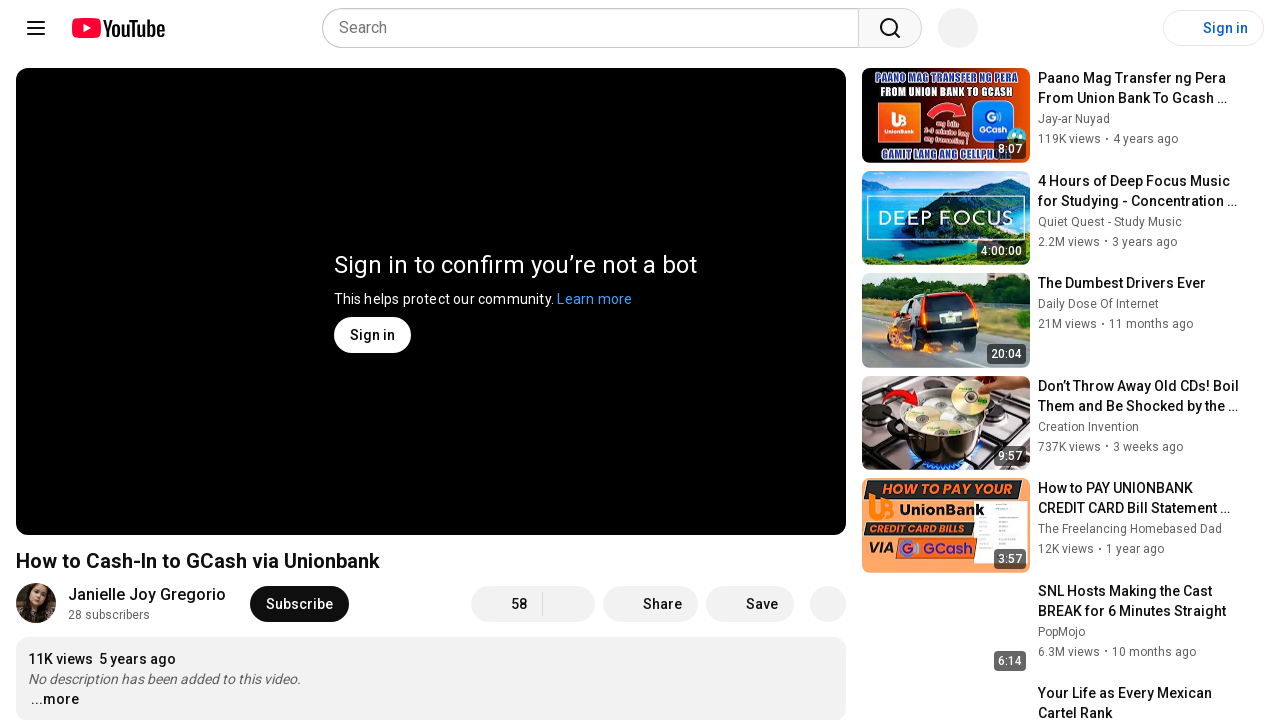

Waited 10 seconds to simulate viewing (iteration 2/10)
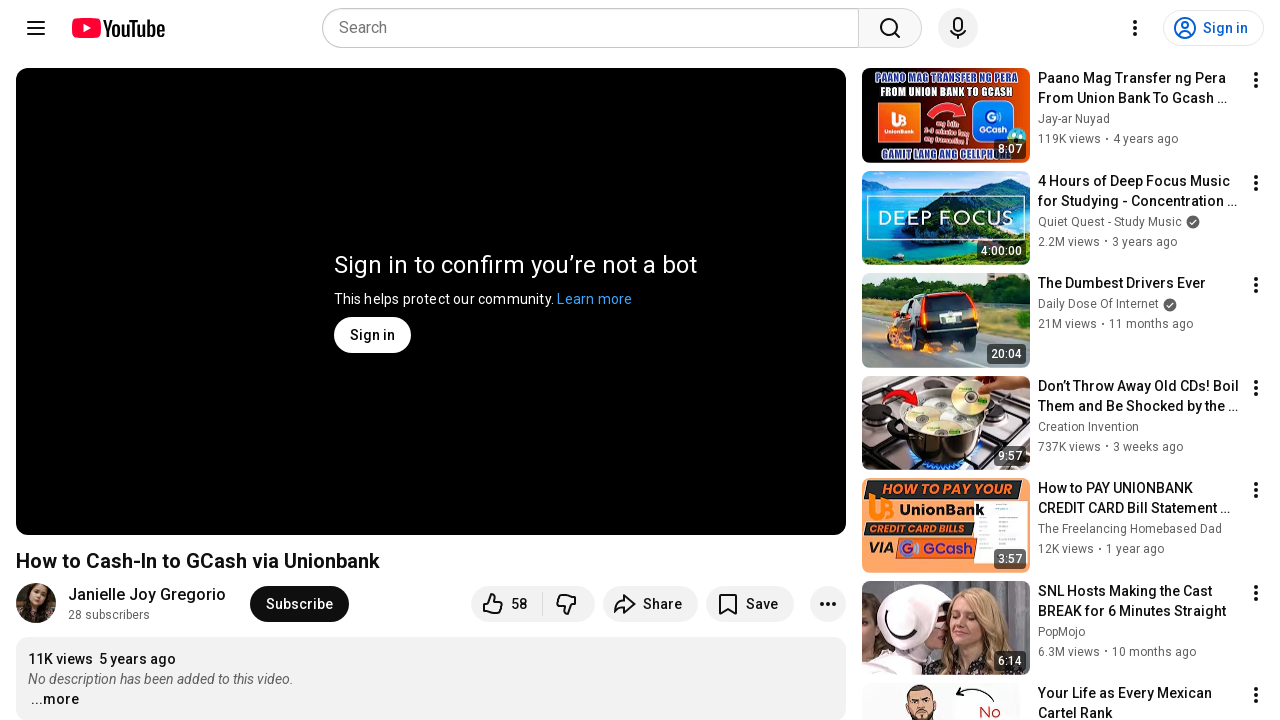

Refreshed YouTube video page (iteration 2/10)
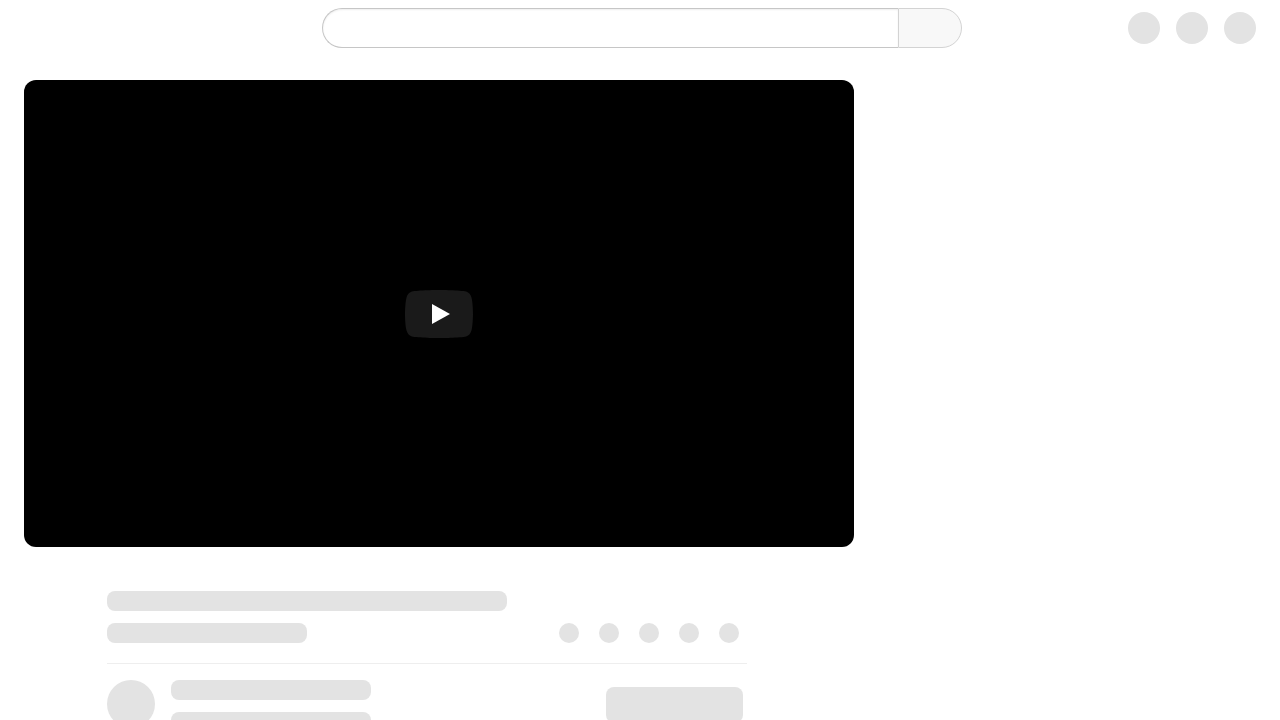

Waited for page to load after refresh (iteration 2/10)
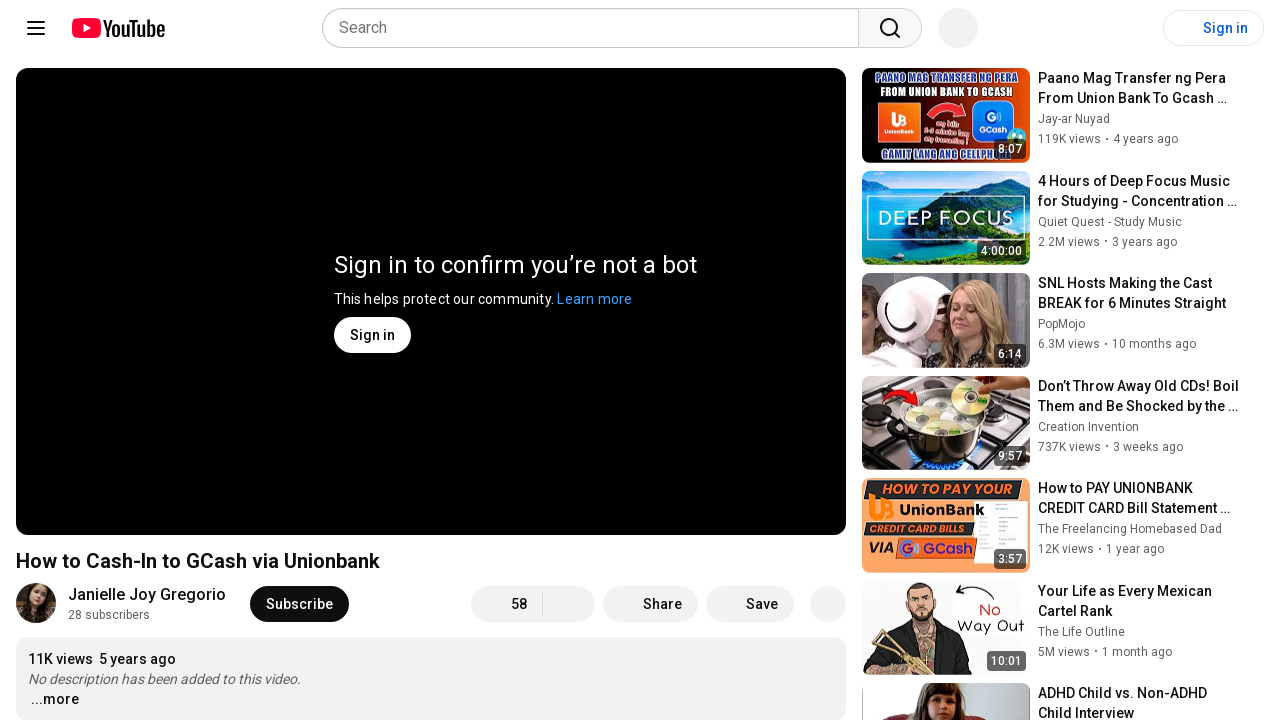

Waited 10 seconds to simulate viewing (iteration 3/10)
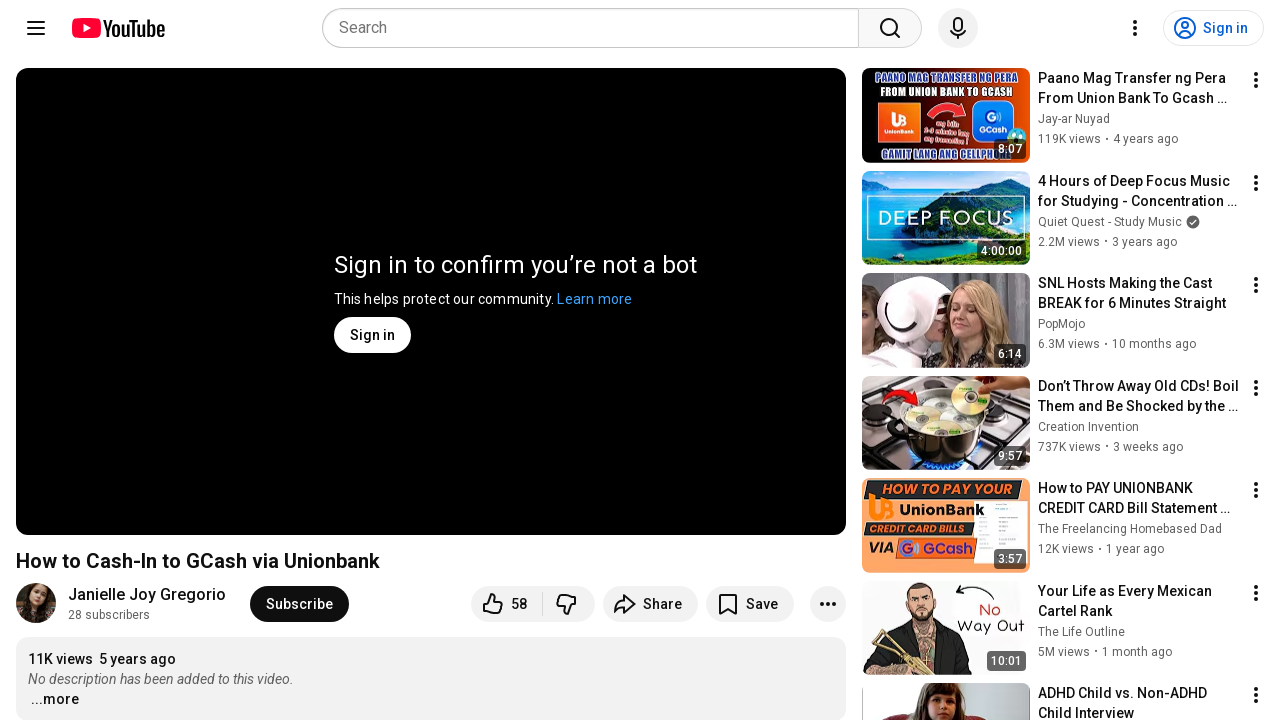

Refreshed YouTube video page (iteration 3/10)
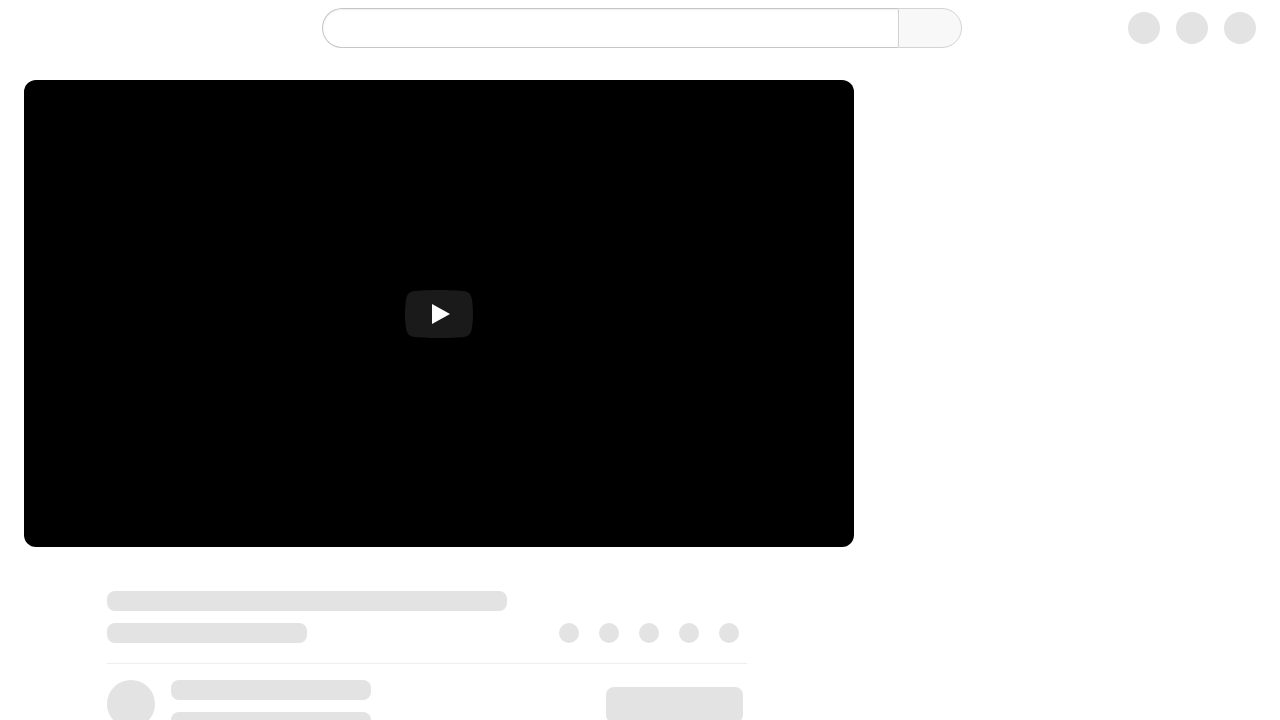

Waited for page to load after refresh (iteration 3/10)
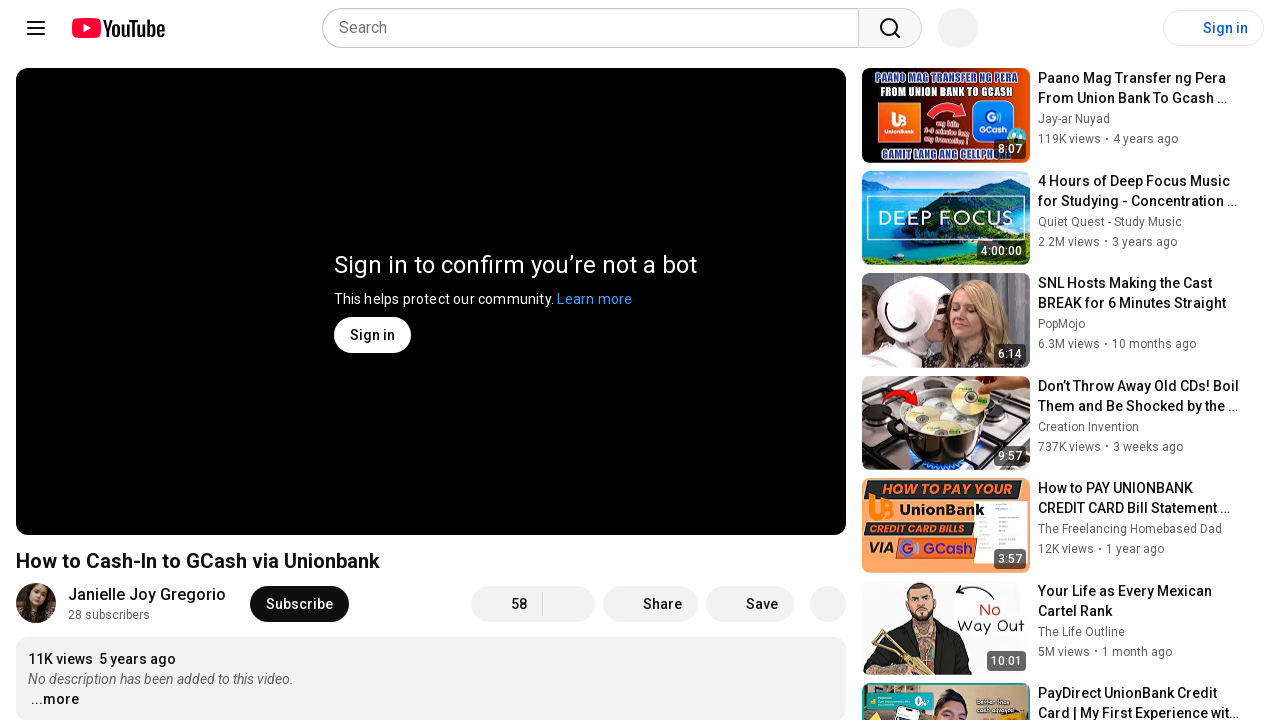

Waited 10 seconds to simulate viewing (iteration 4/10)
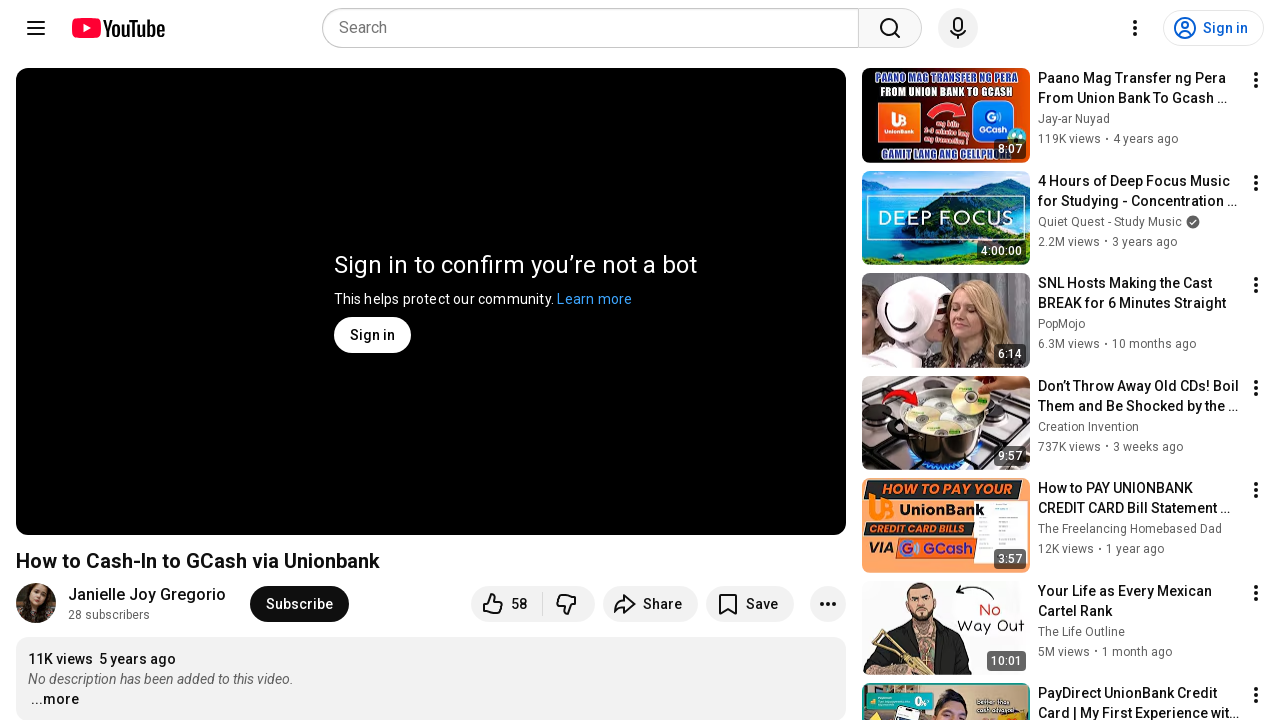

Refreshed YouTube video page (iteration 4/10)
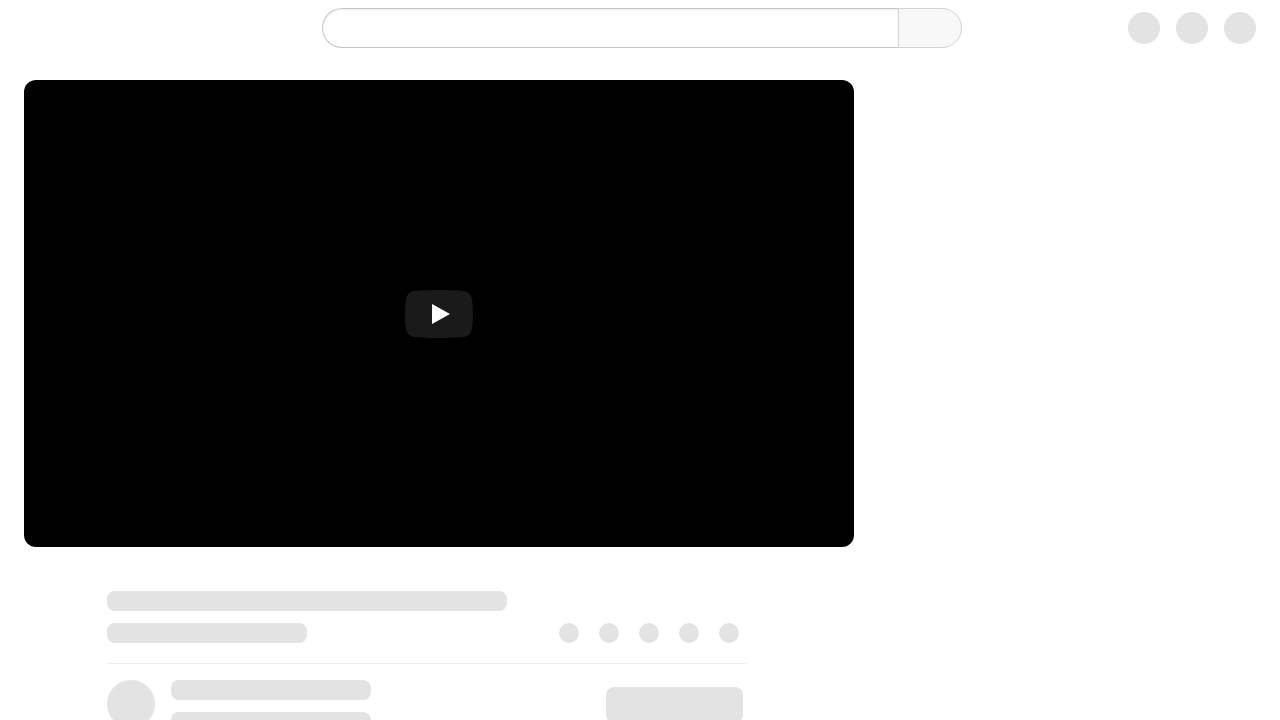

Waited for page to load after refresh (iteration 4/10)
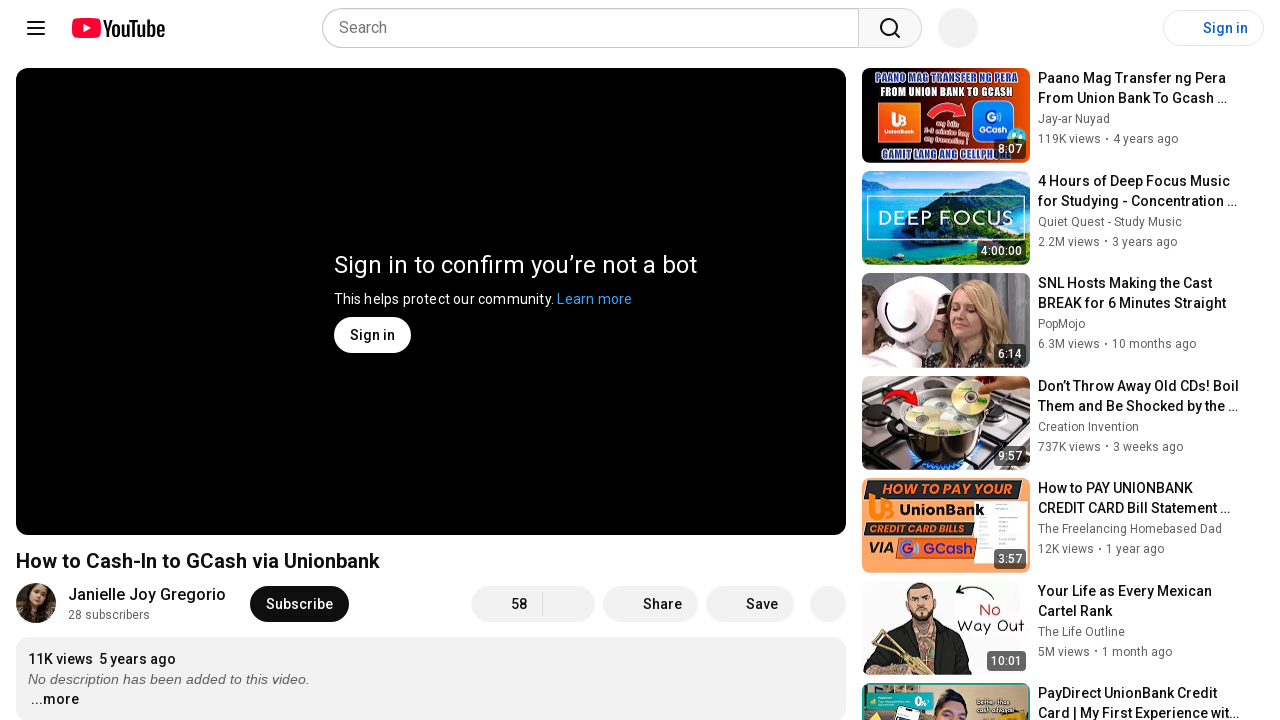

Waited 10 seconds to simulate viewing (iteration 5/10)
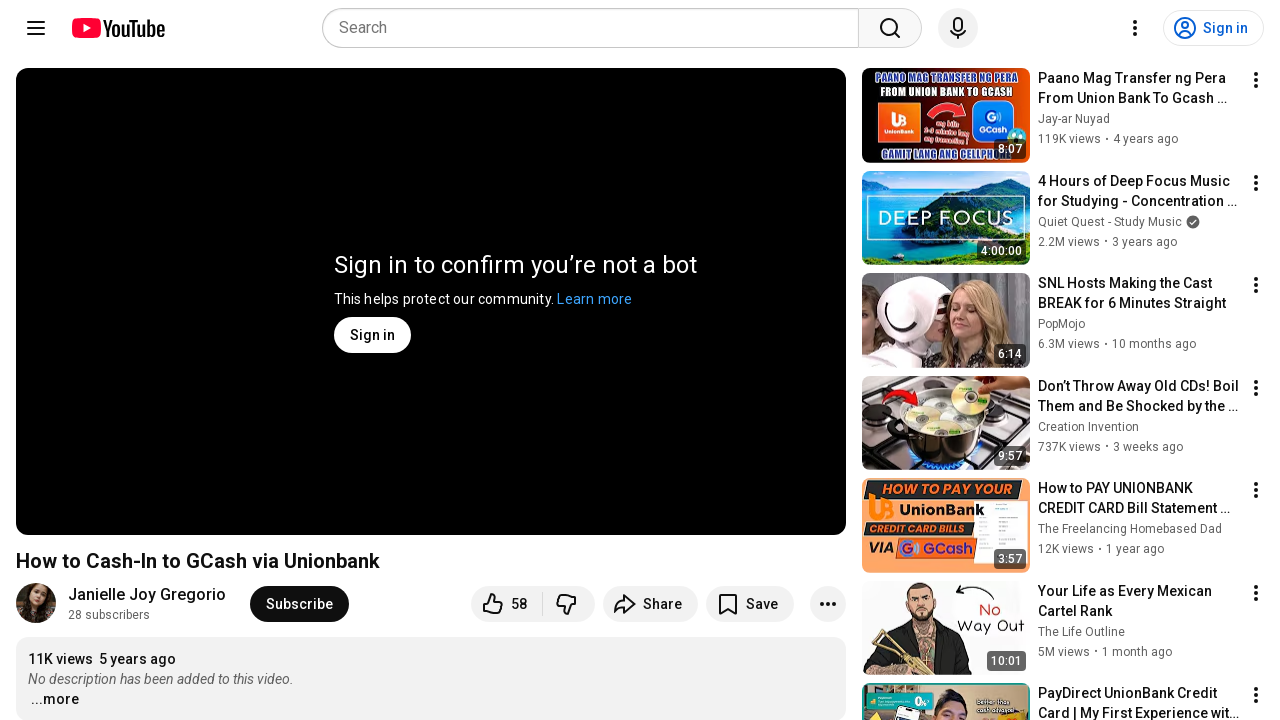

Refreshed YouTube video page (iteration 5/10)
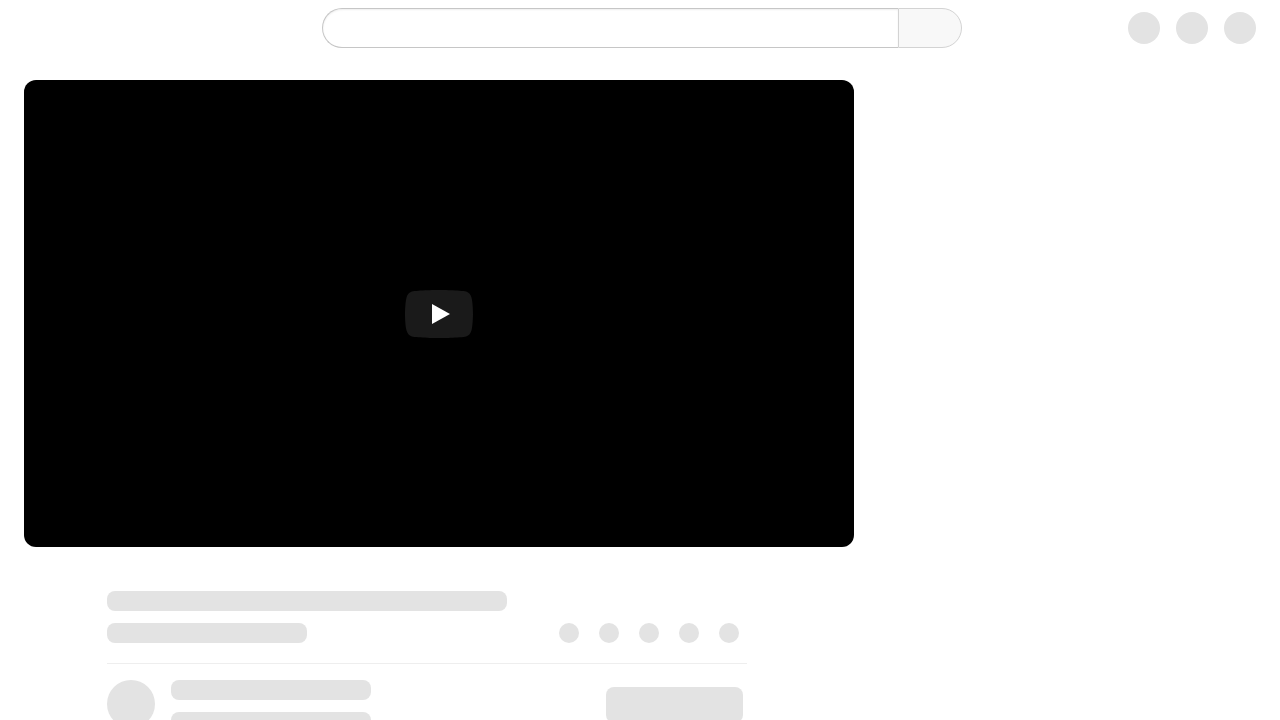

Waited for page to load after refresh (iteration 5/10)
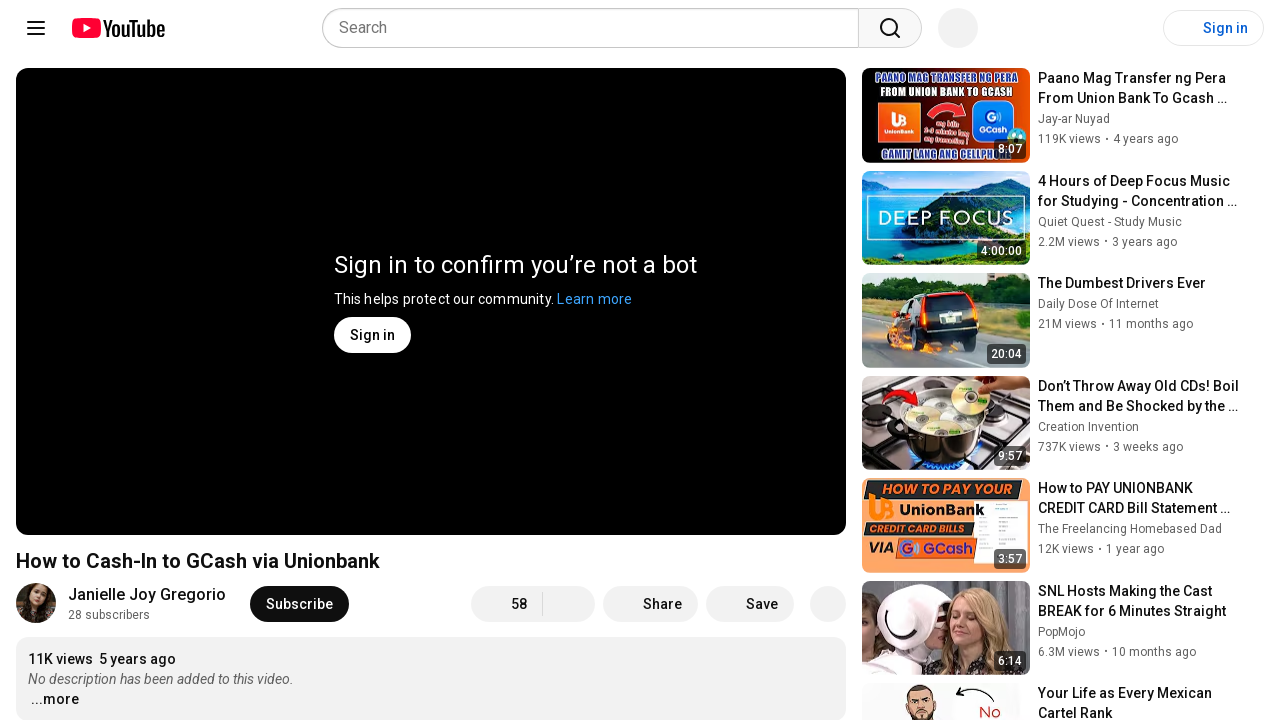

Waited 10 seconds to simulate viewing (iteration 6/10)
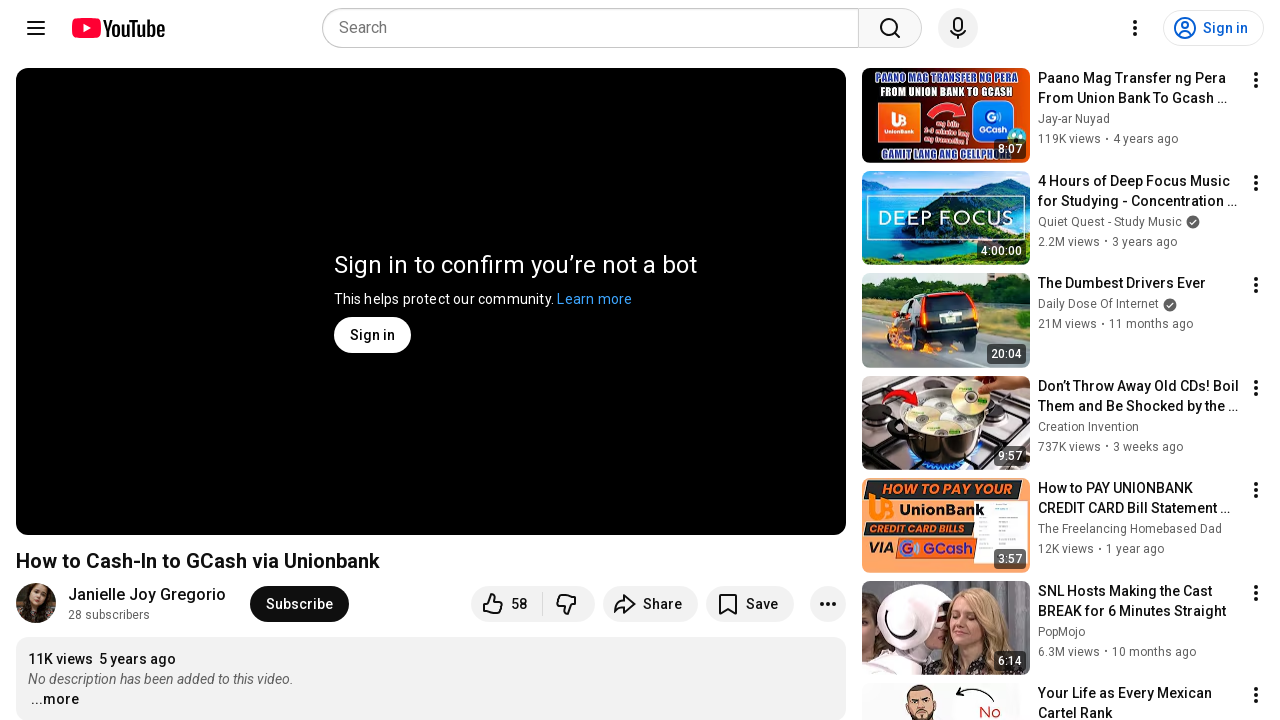

Refreshed YouTube video page (iteration 6/10)
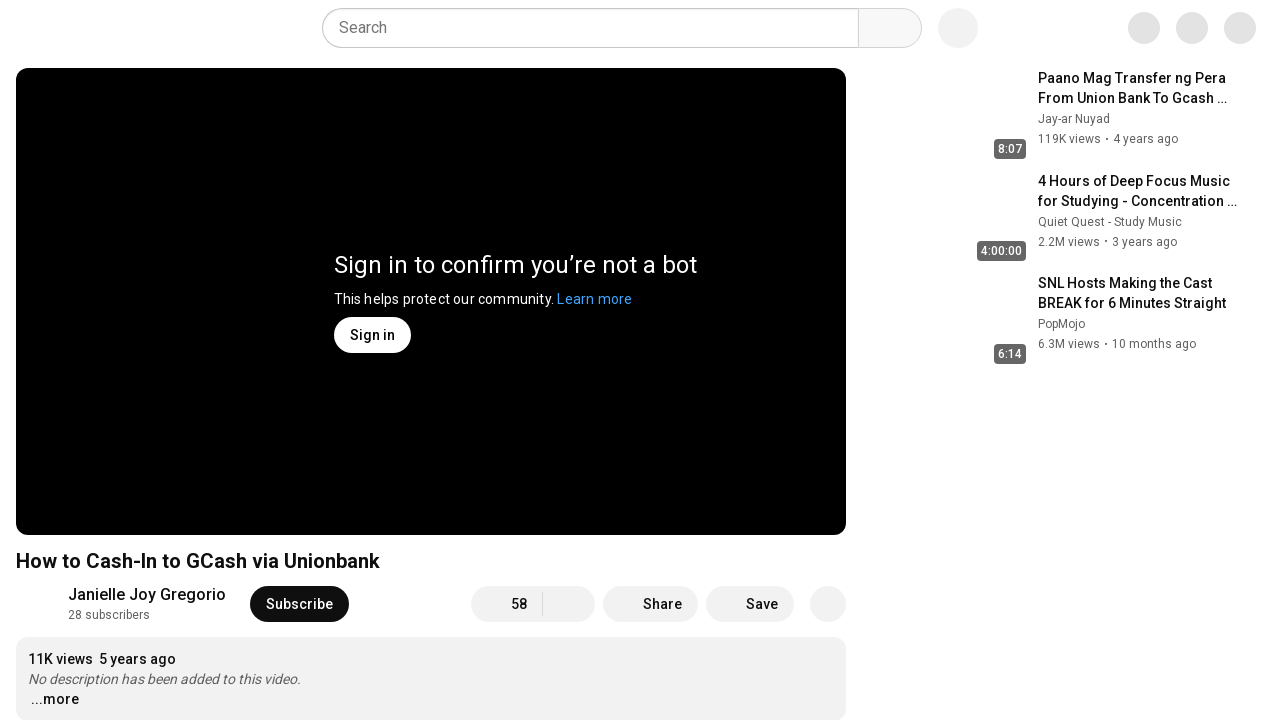

Waited for page to load after refresh (iteration 6/10)
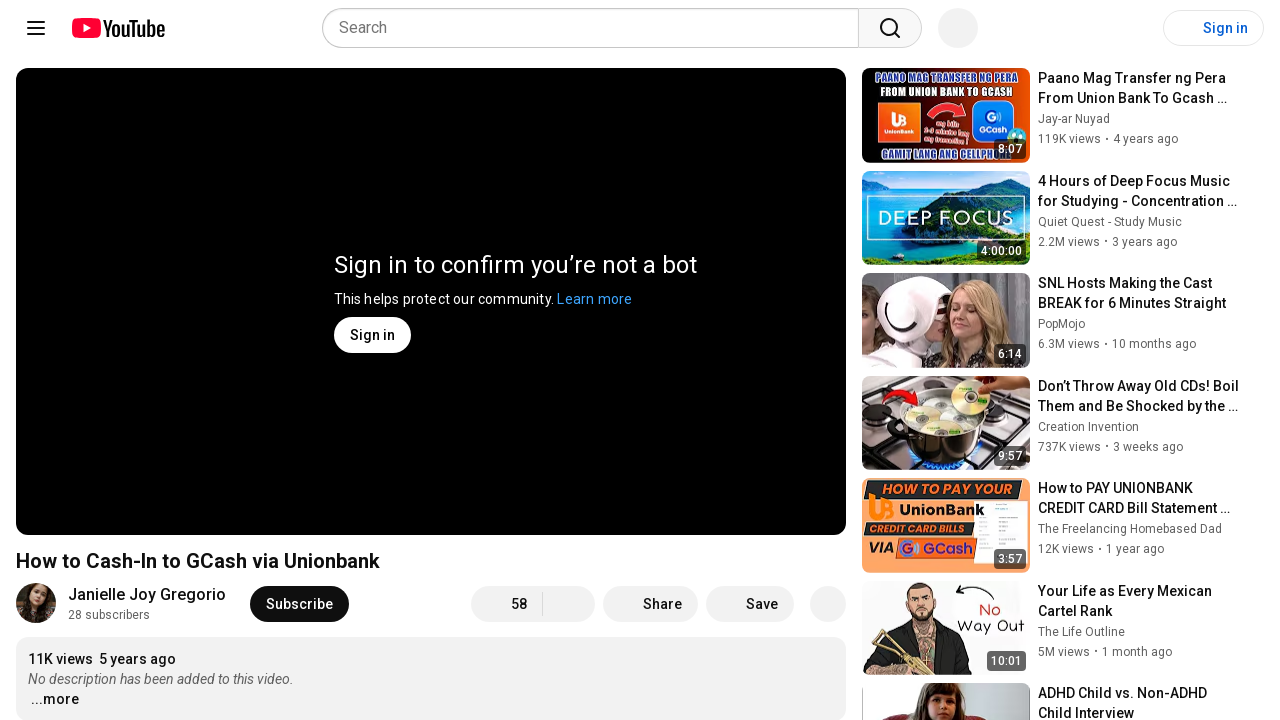

Waited 10 seconds to simulate viewing (iteration 7/10)
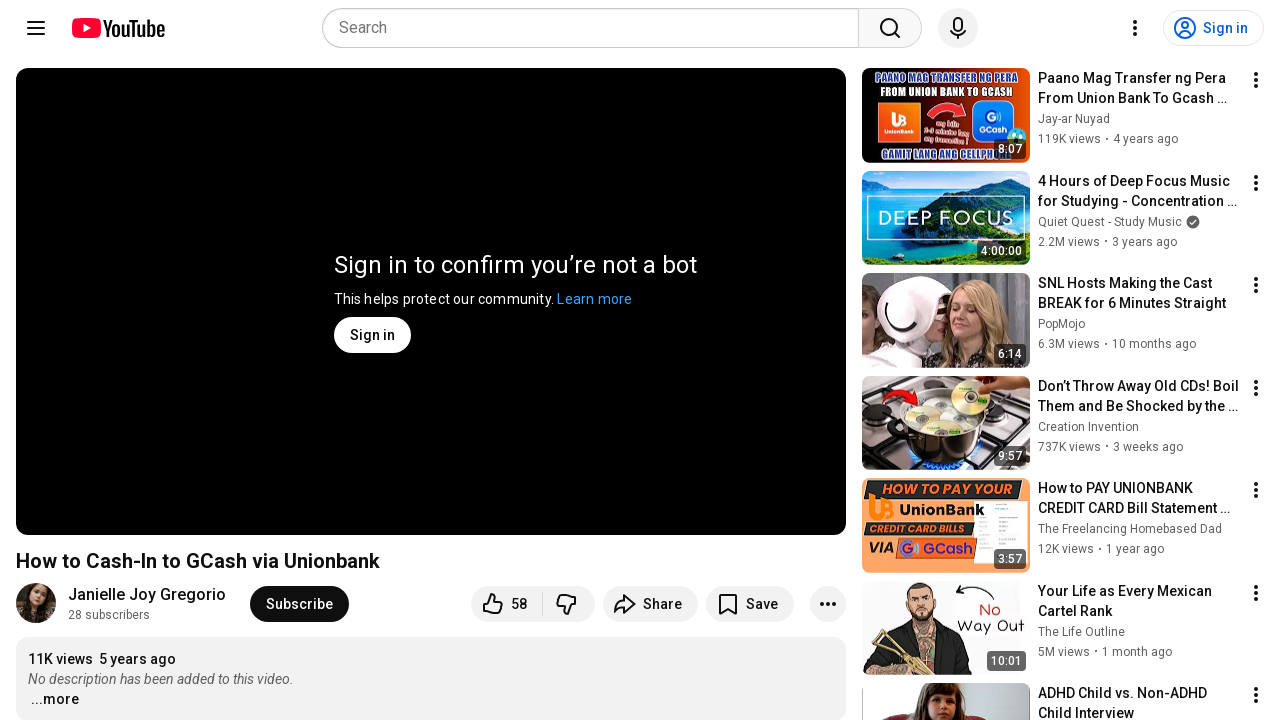

Refreshed YouTube video page (iteration 7/10)
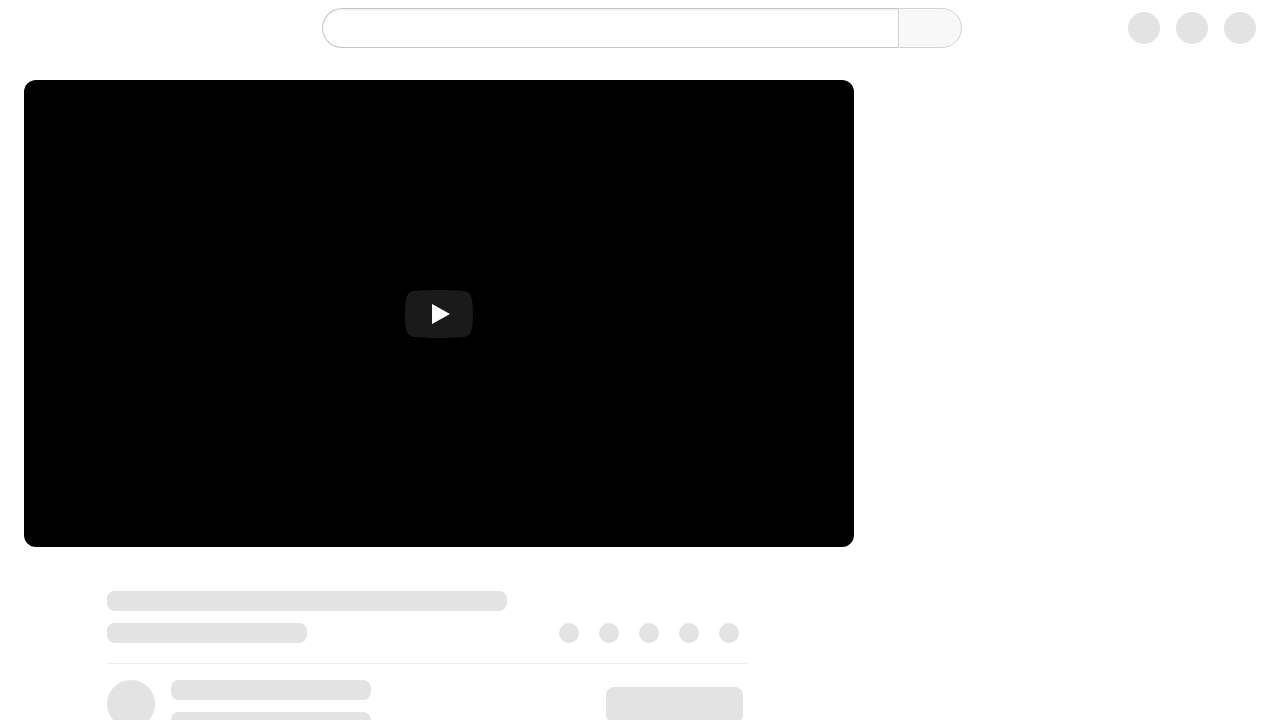

Waited for page to load after refresh (iteration 7/10)
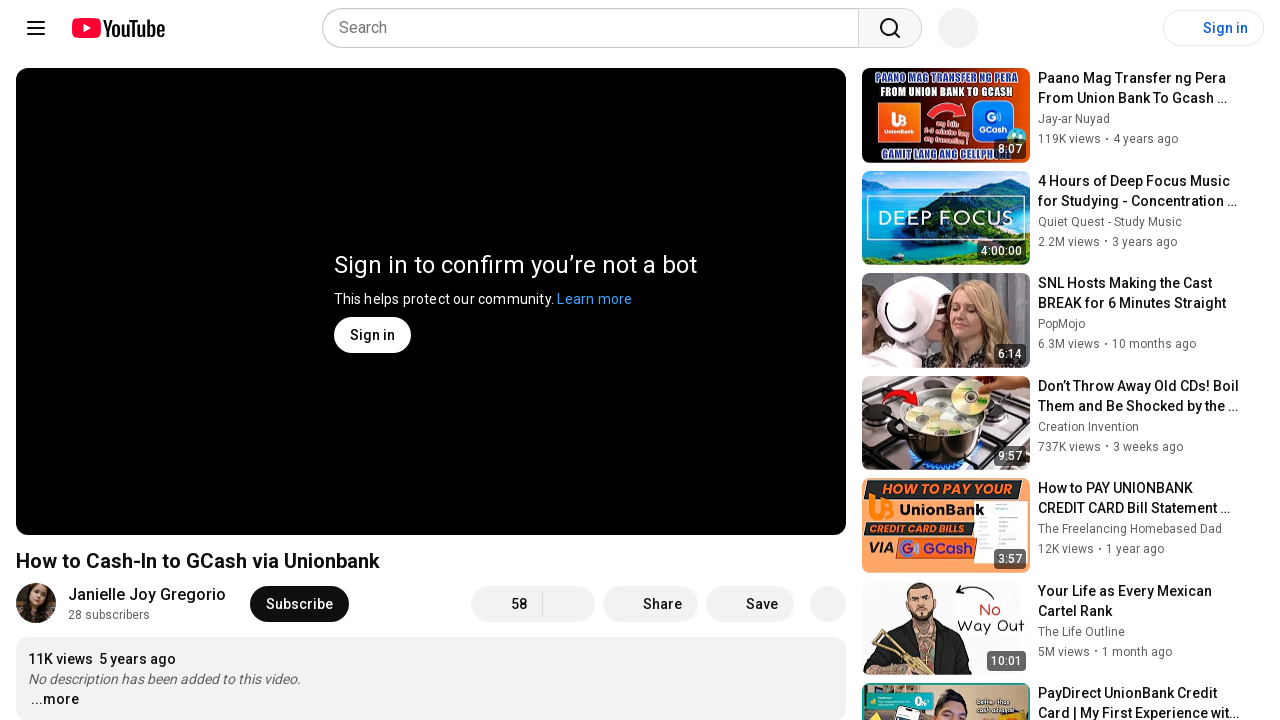

Waited 10 seconds to simulate viewing (iteration 8/10)
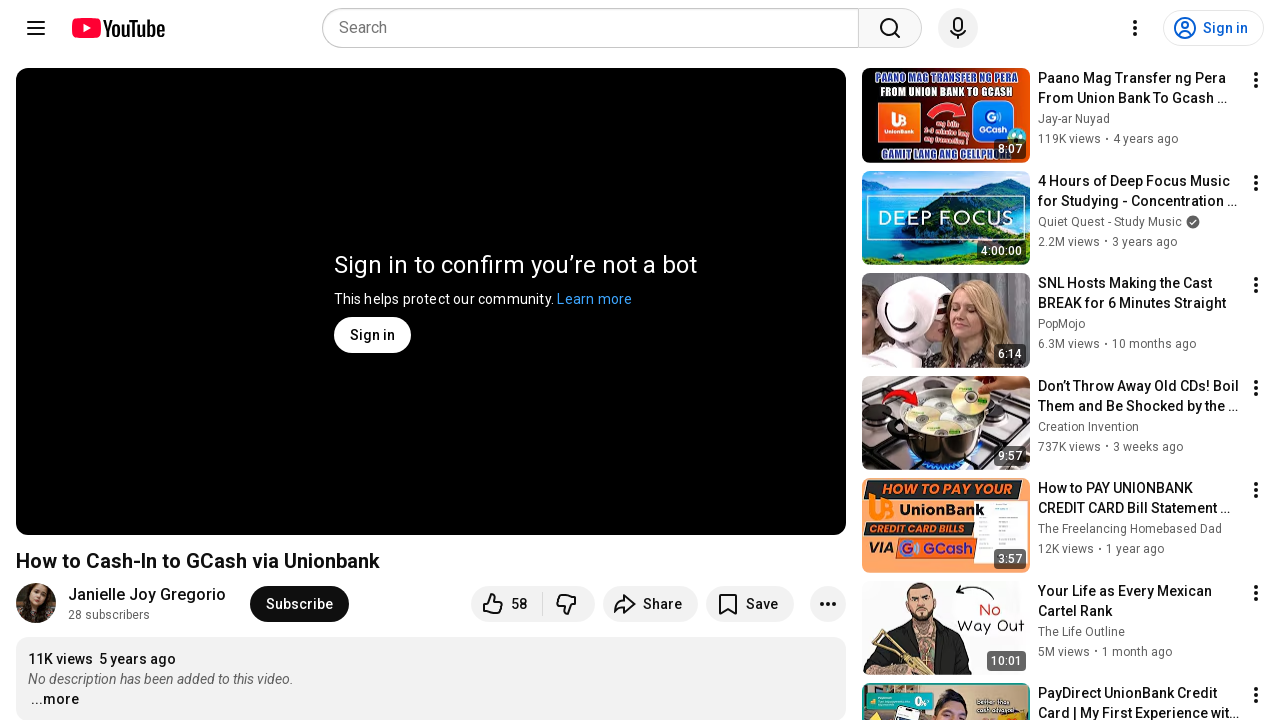

Refreshed YouTube video page (iteration 8/10)
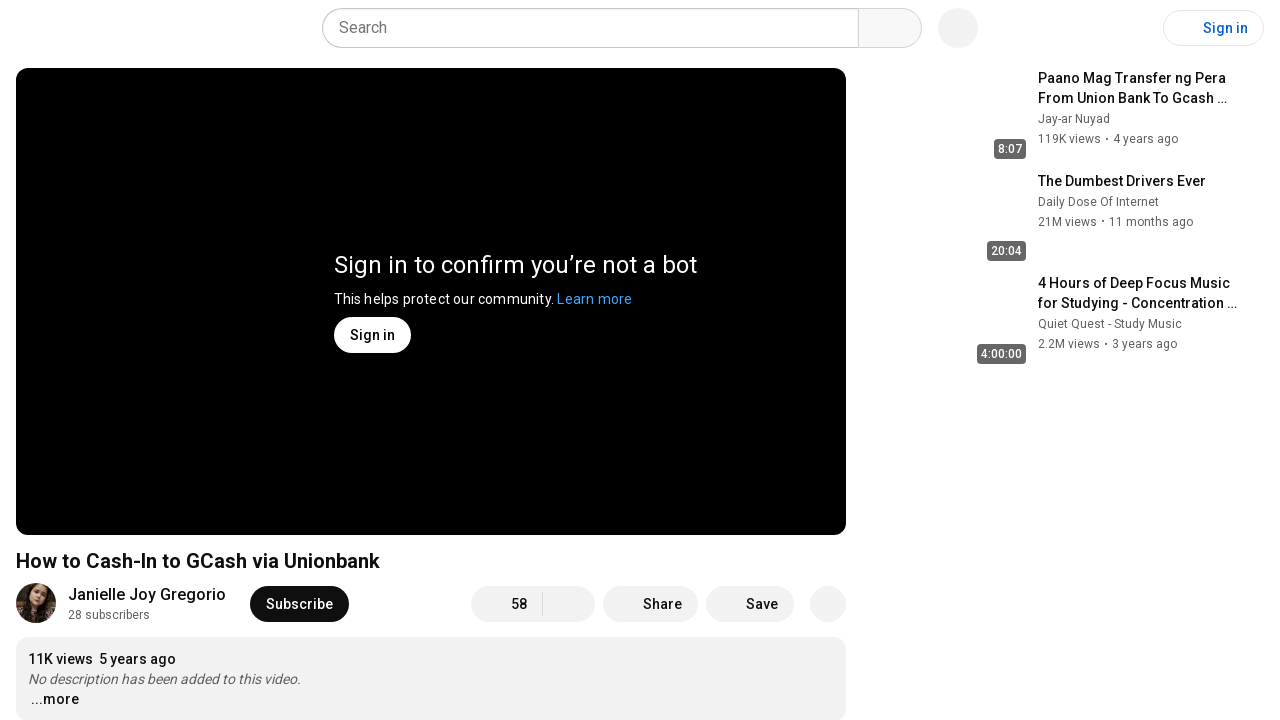

Waited for page to load after refresh (iteration 8/10)
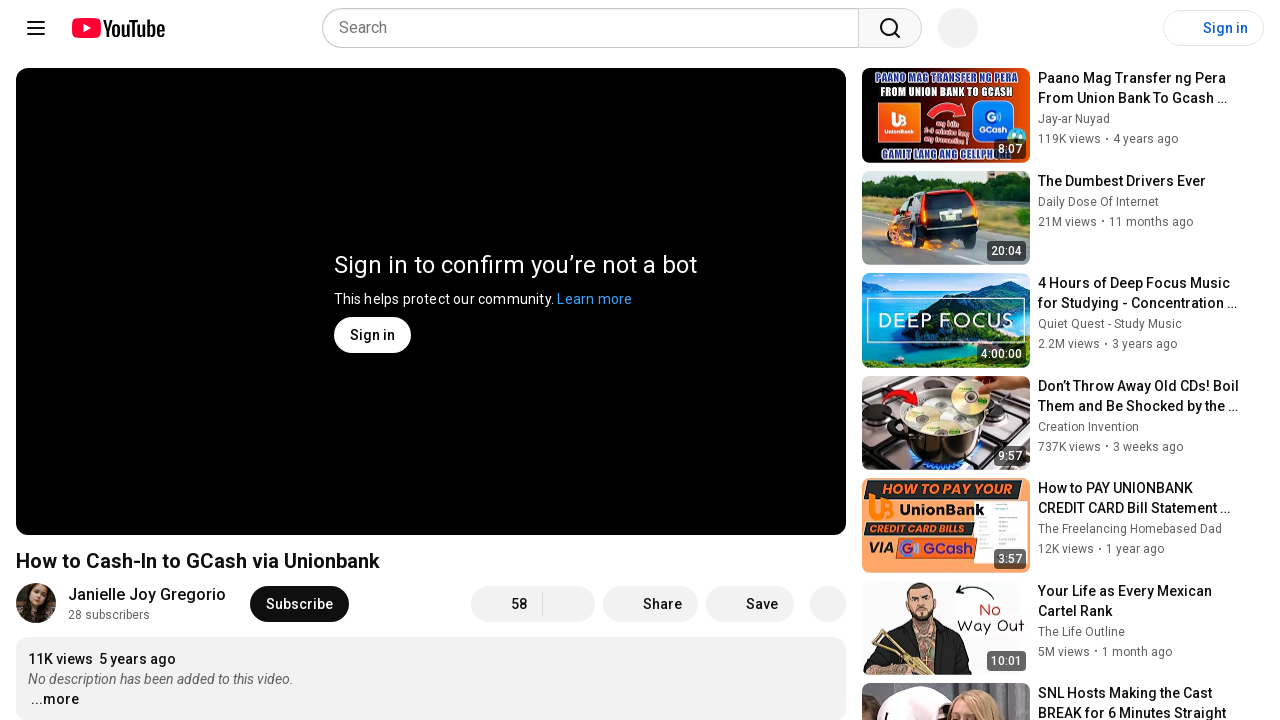

Waited 10 seconds to simulate viewing (iteration 9/10)
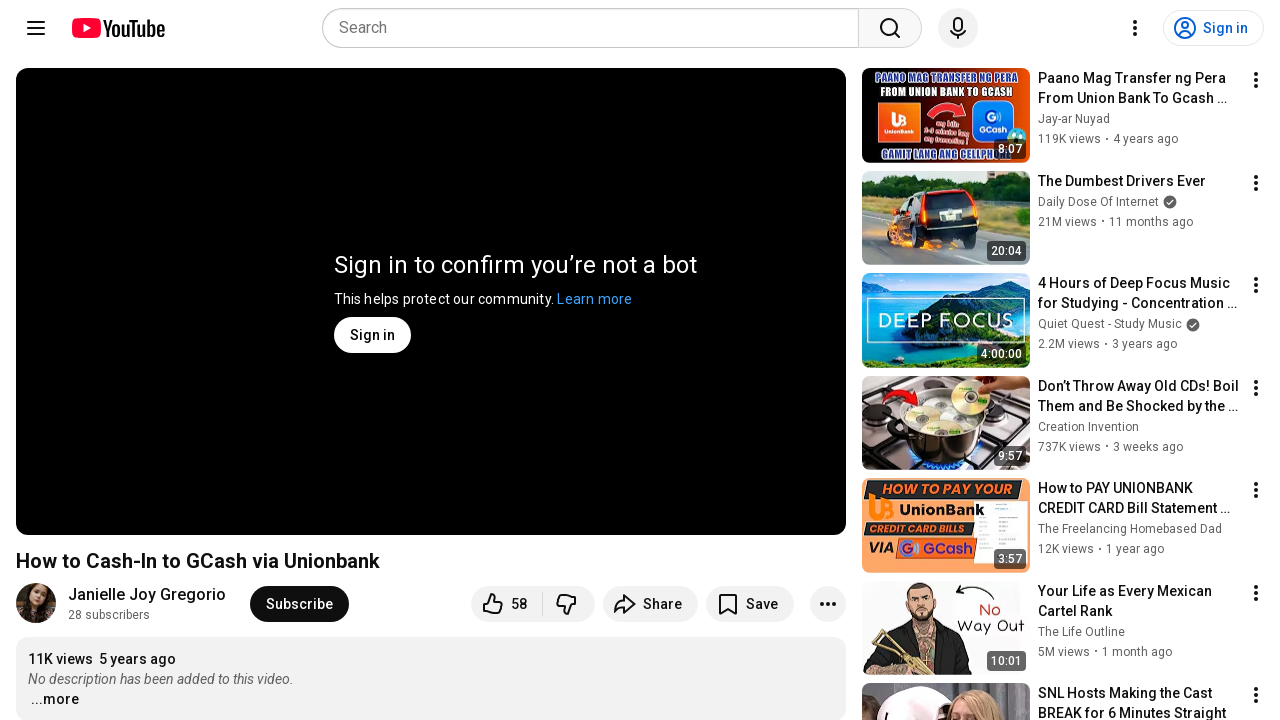

Refreshed YouTube video page (iteration 9/10)
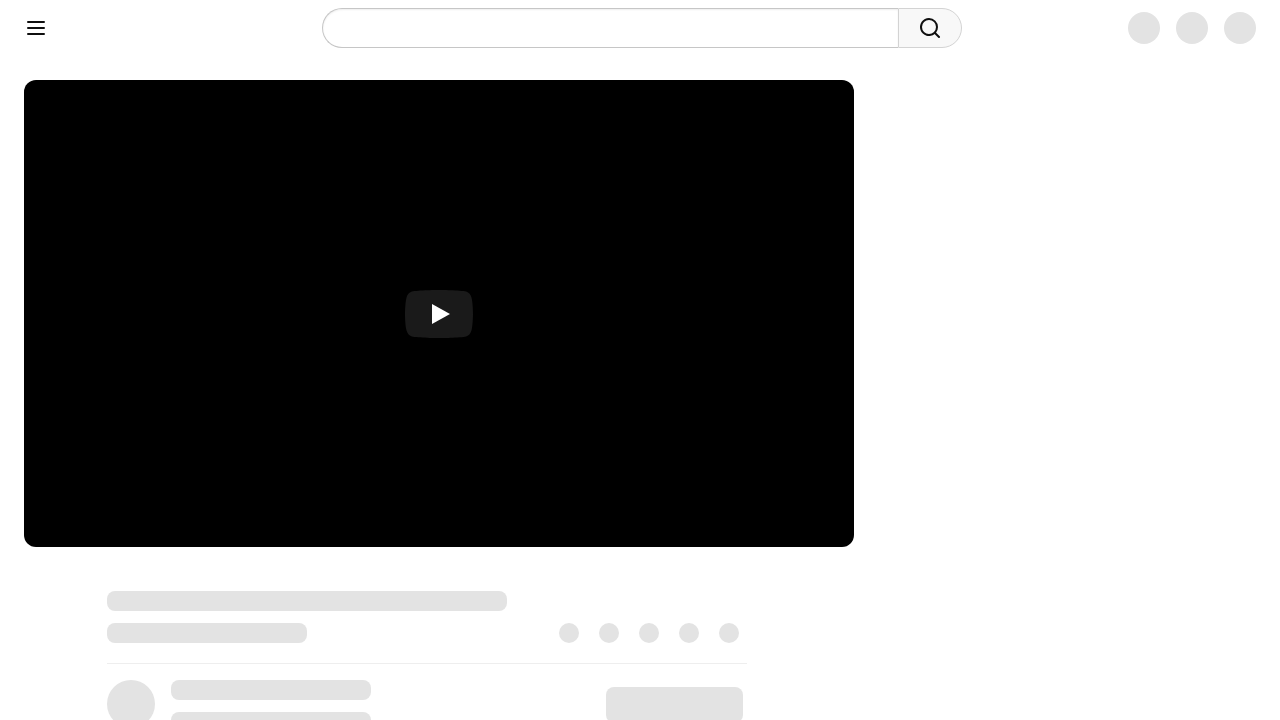

Waited for page to load after refresh (iteration 9/10)
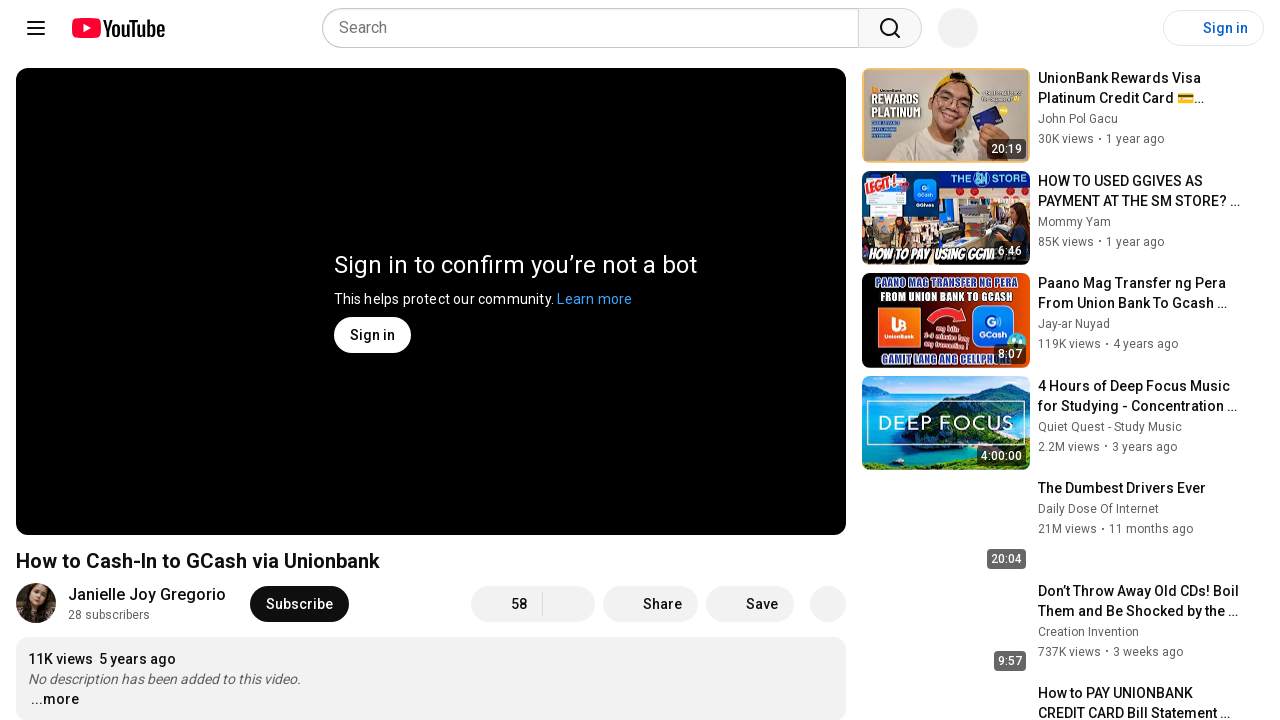

Waited 10 seconds to simulate viewing (iteration 10/10)
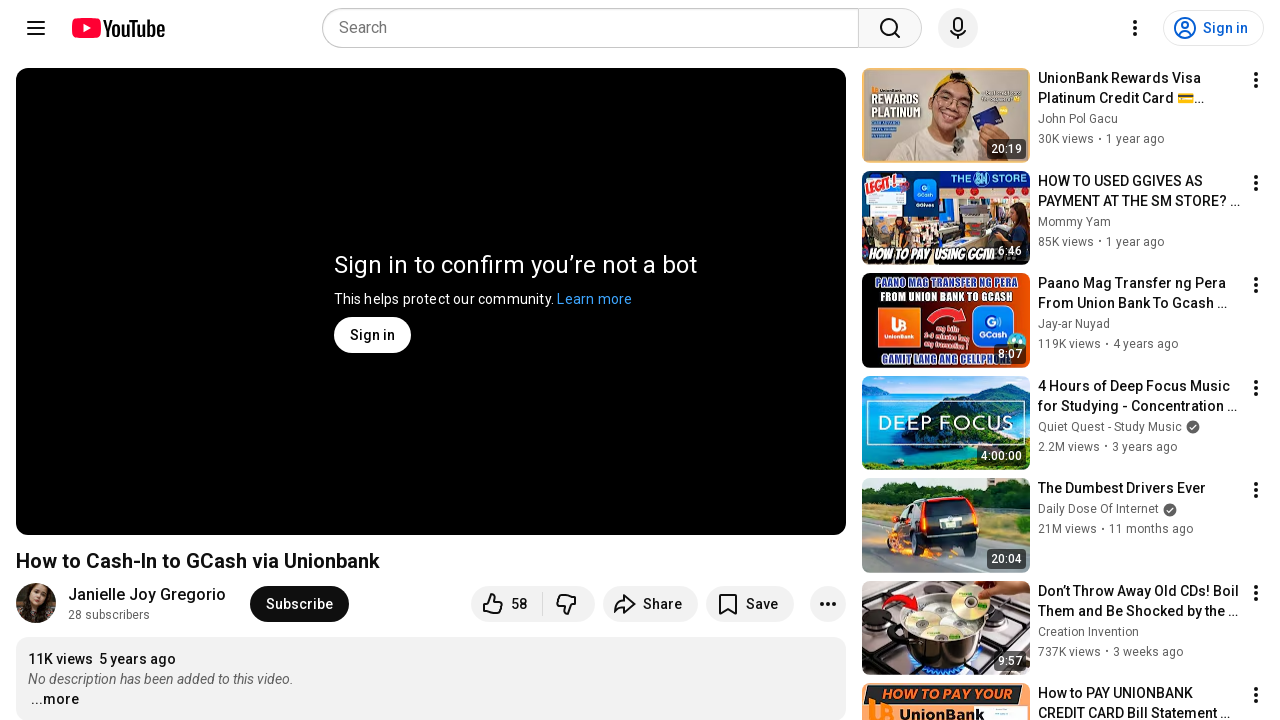

Refreshed YouTube video page (iteration 10/10)
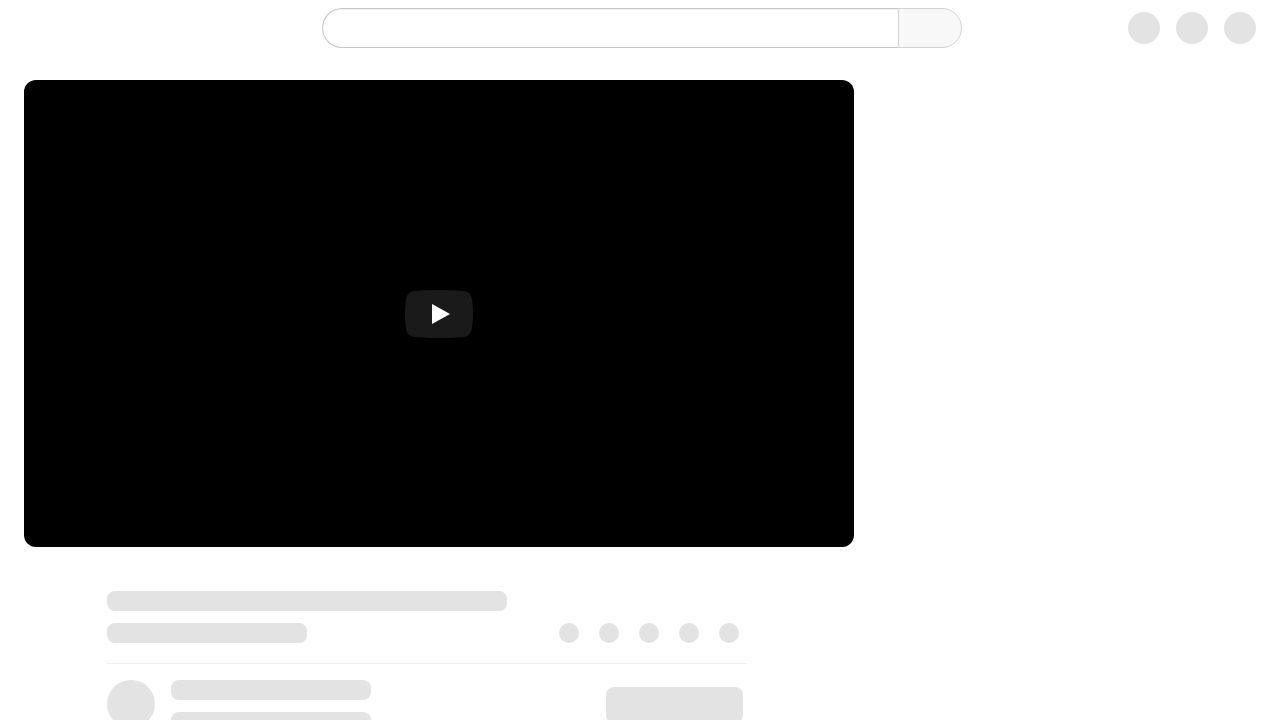

Waited for page to load after refresh (iteration 10/10)
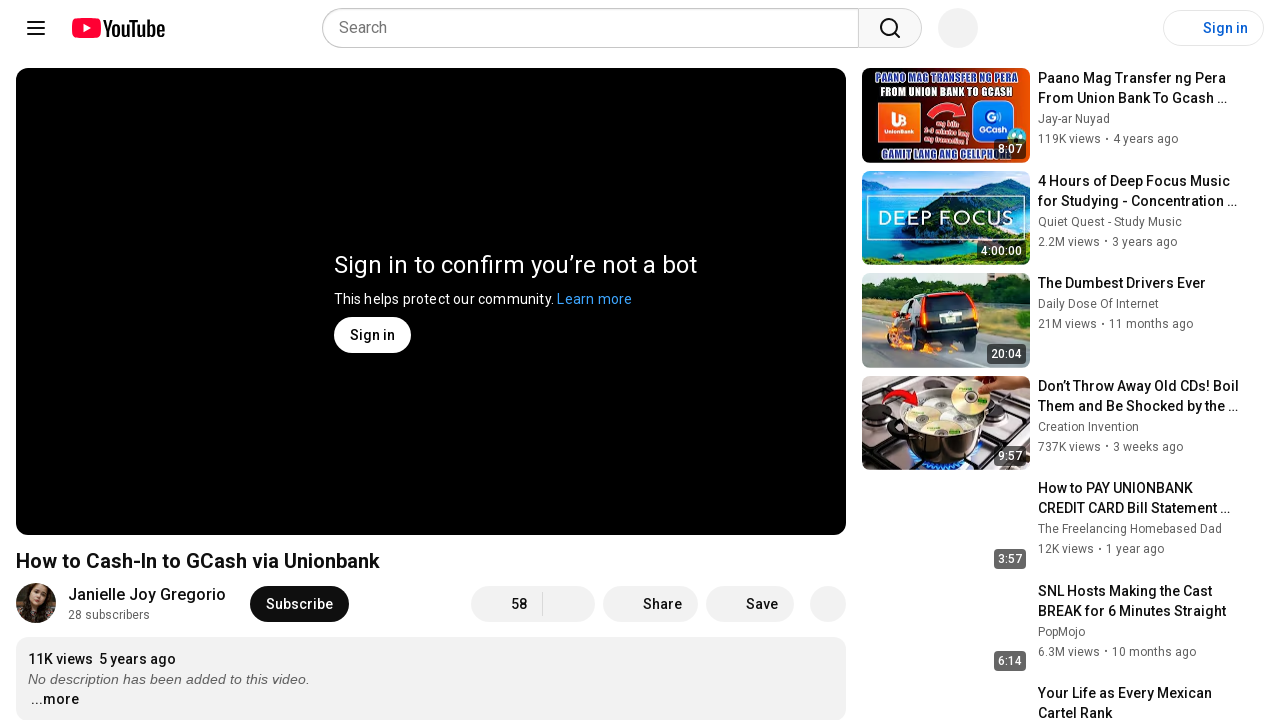

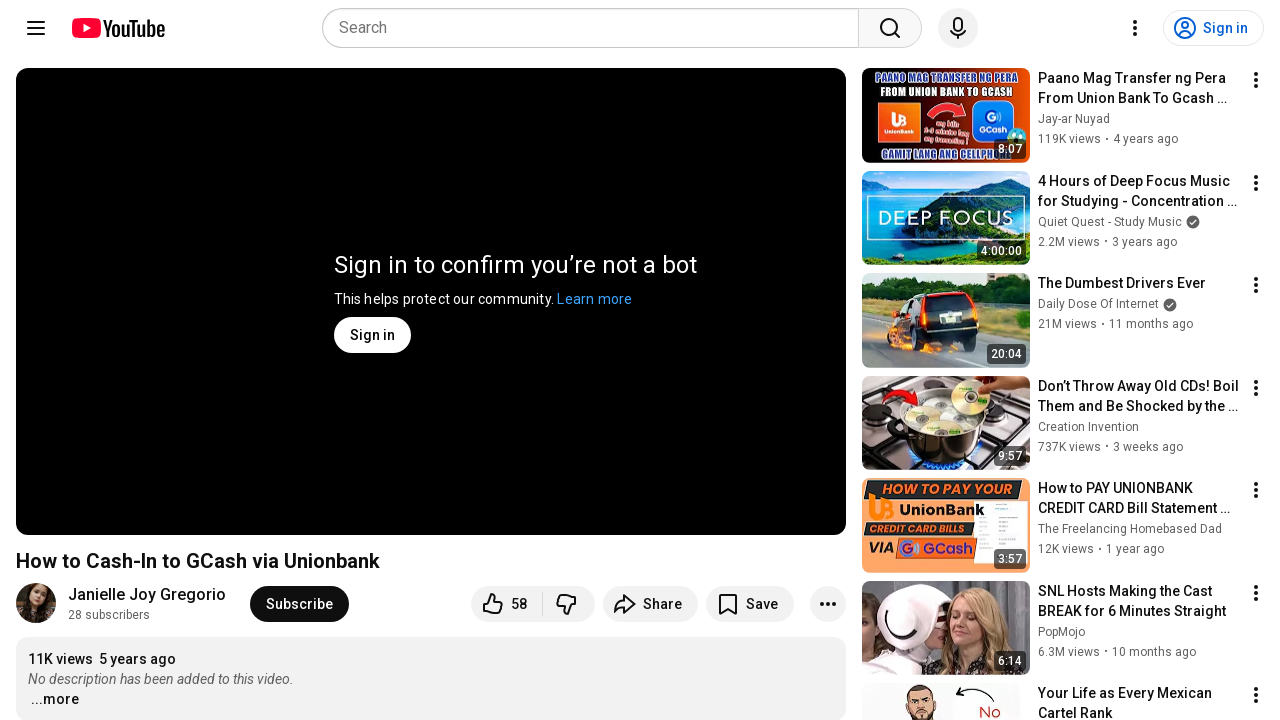